Tests calculator division by clicking buttons to input 4000 / 200 and verifying the result

Starting URL: https://www.calculator.net/

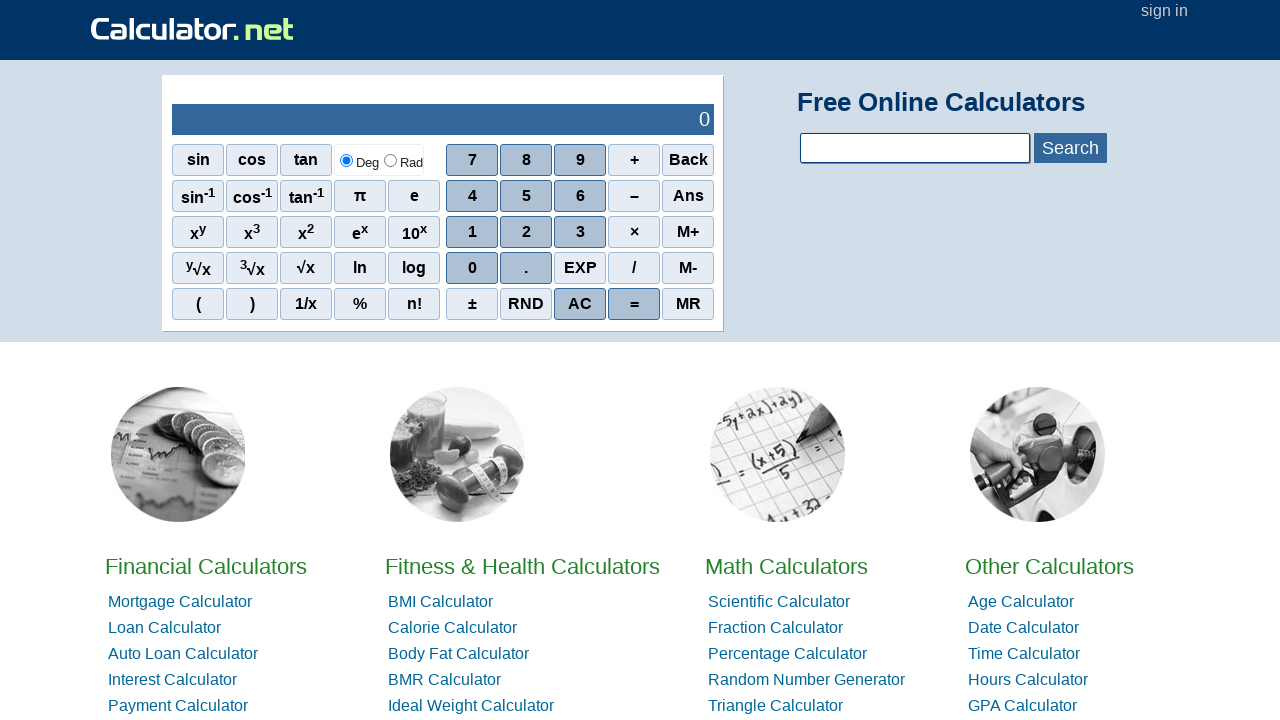

Clicked clear button to reset calculator at (580, 304) on //span[@onclick="r('C')"]
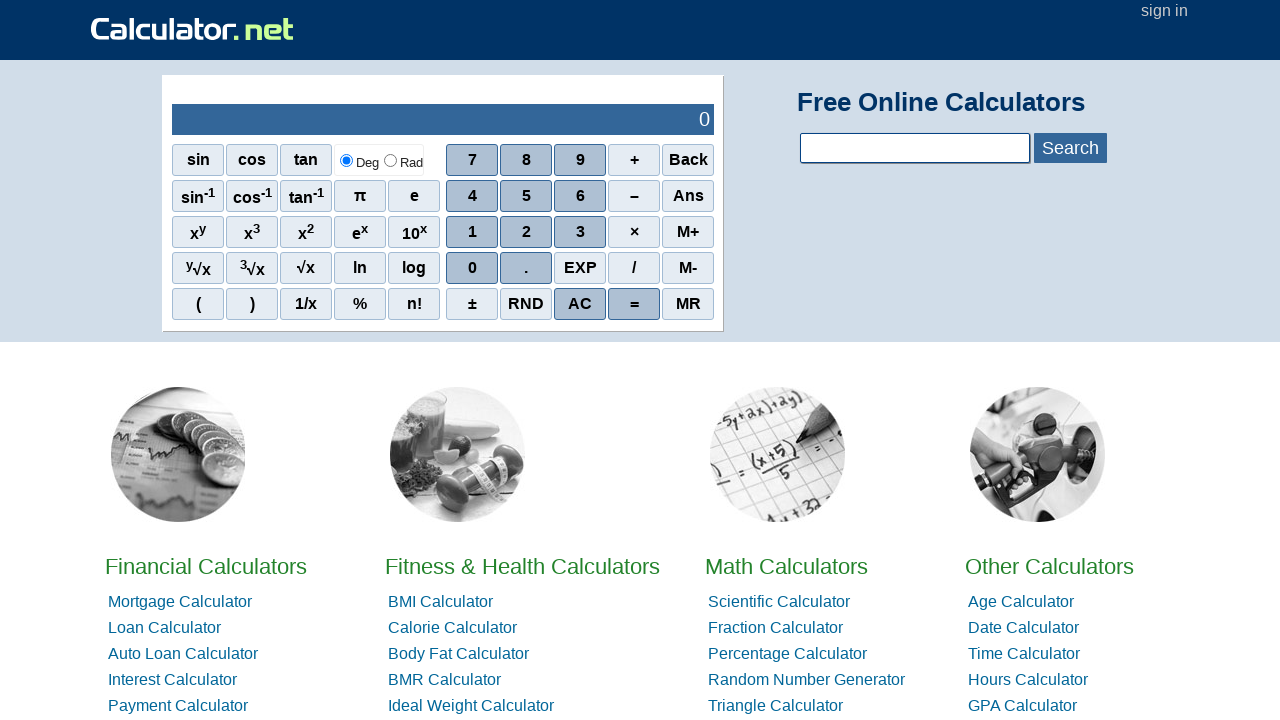

Clicked button 4 at (472, 196) on //span[@onclick="r(4)"]
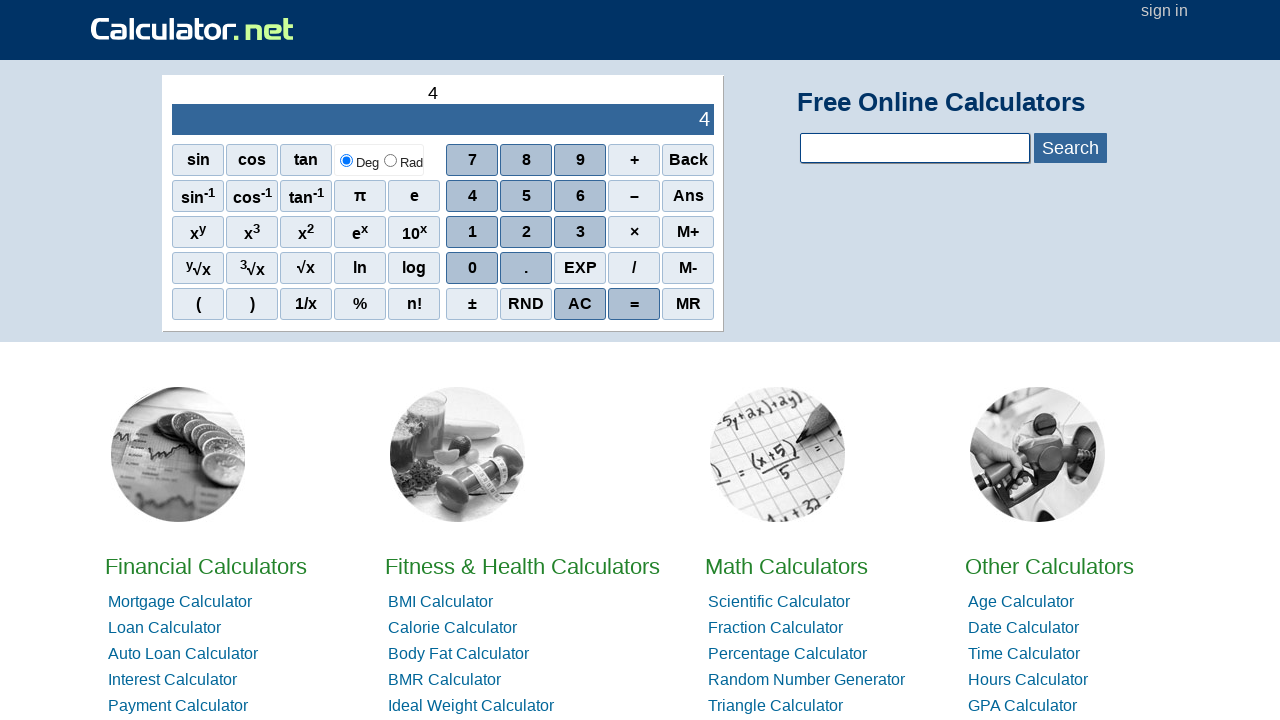

Clicked button 0 (first) at (472, 268) on //span[@onclick="r(0)"]
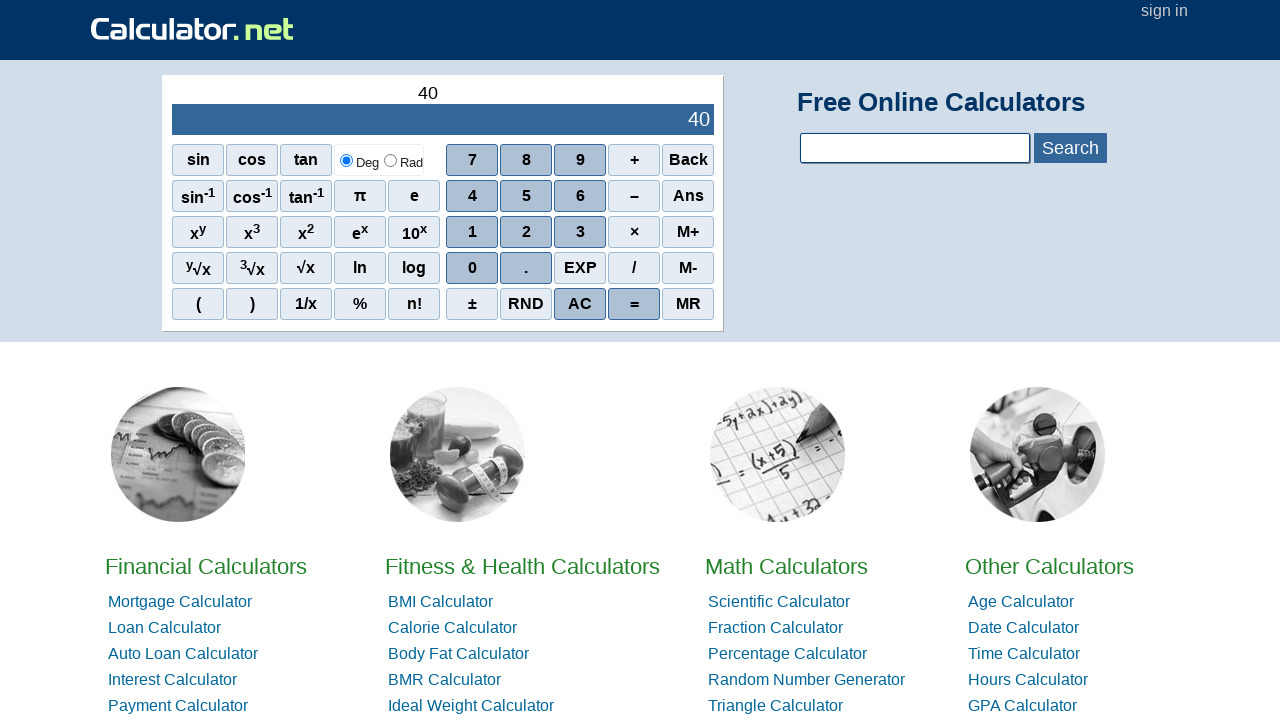

Clicked button 0 (second) at (472, 268) on //span[@onclick="r(0)"]
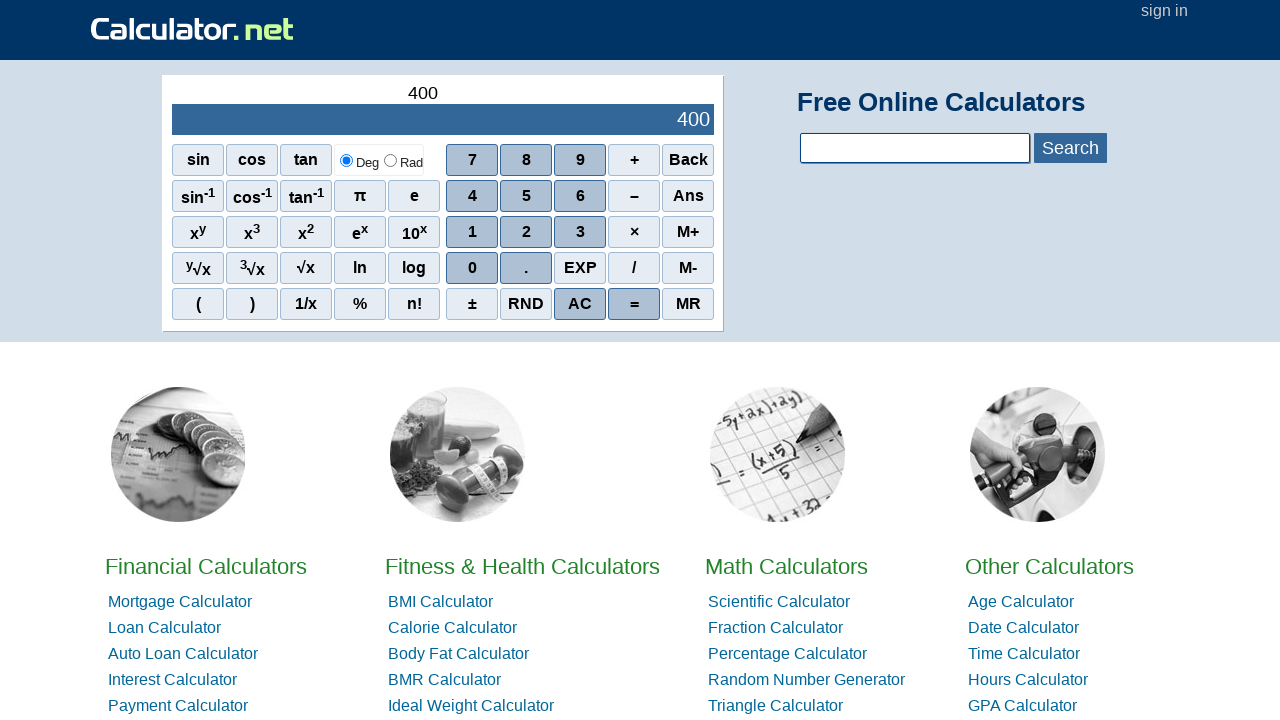

Clicked button 0 (third) - input now shows 4000 at (472, 268) on //span[@onclick="r(0)"]
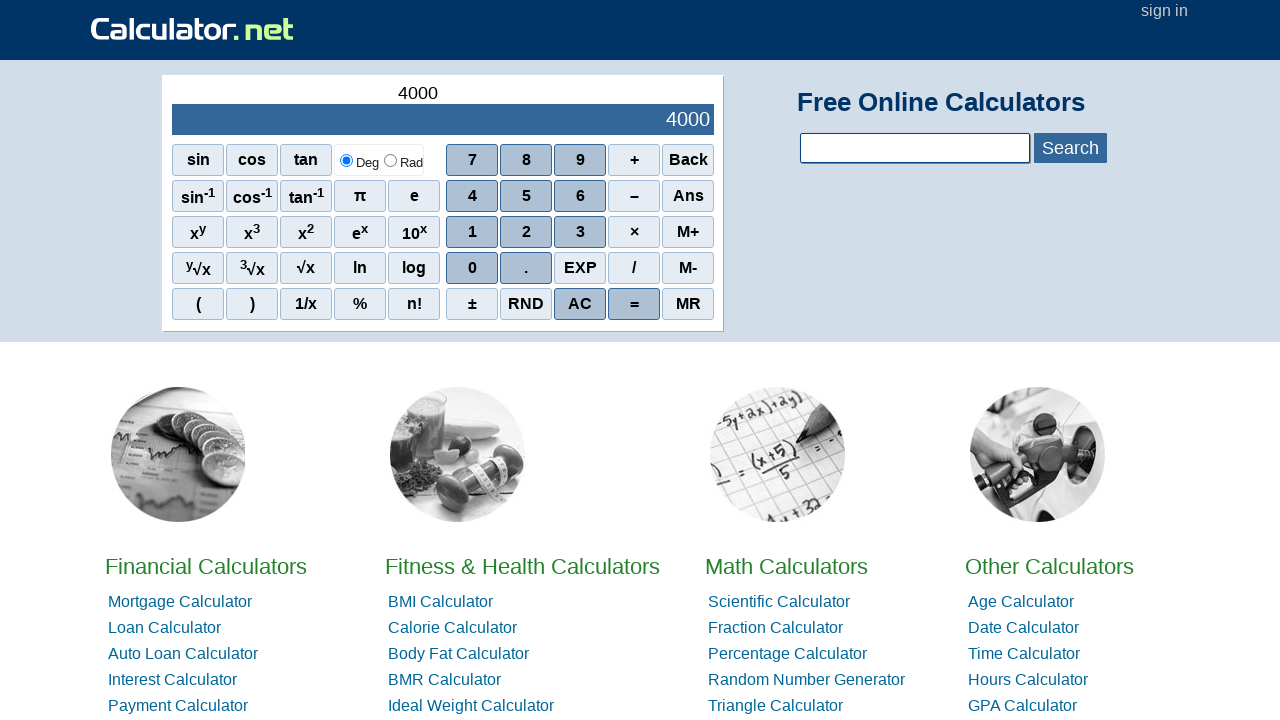

Clicked divide button at (634, 268) on //span[@onclick="r('/')"]
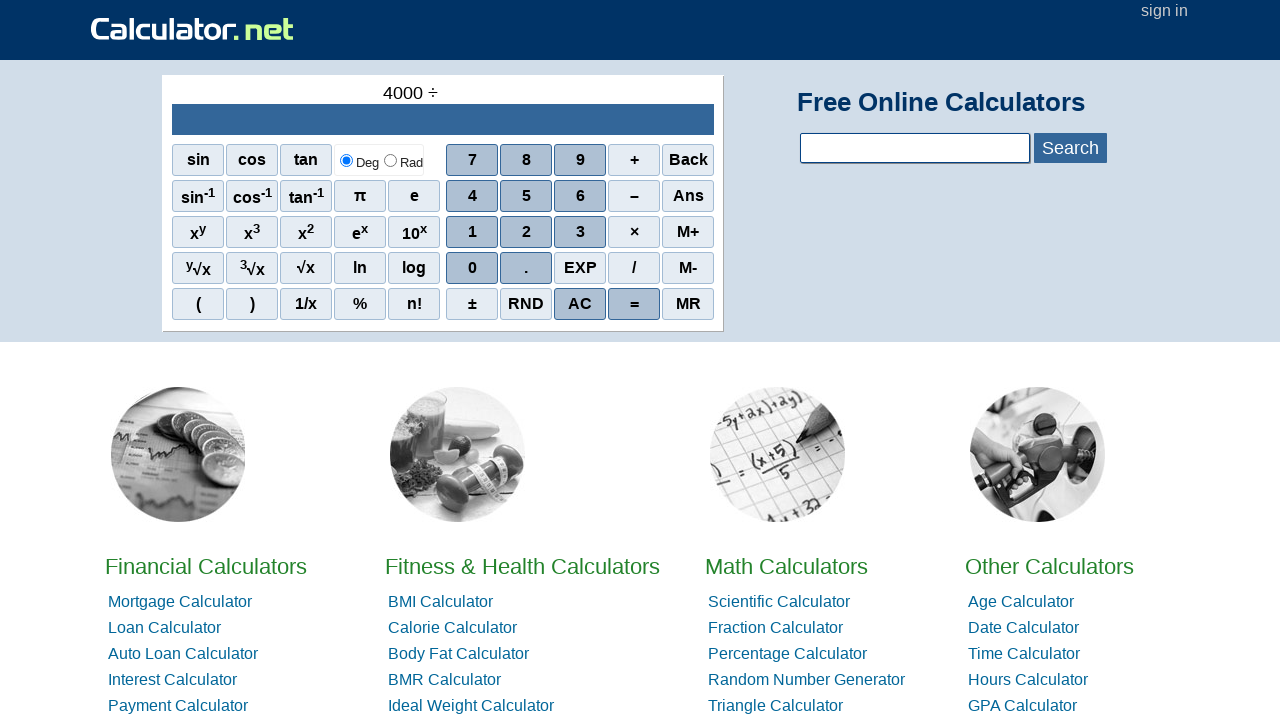

Clicked button 2 at (526, 232) on //span[@onclick="r(2)"]
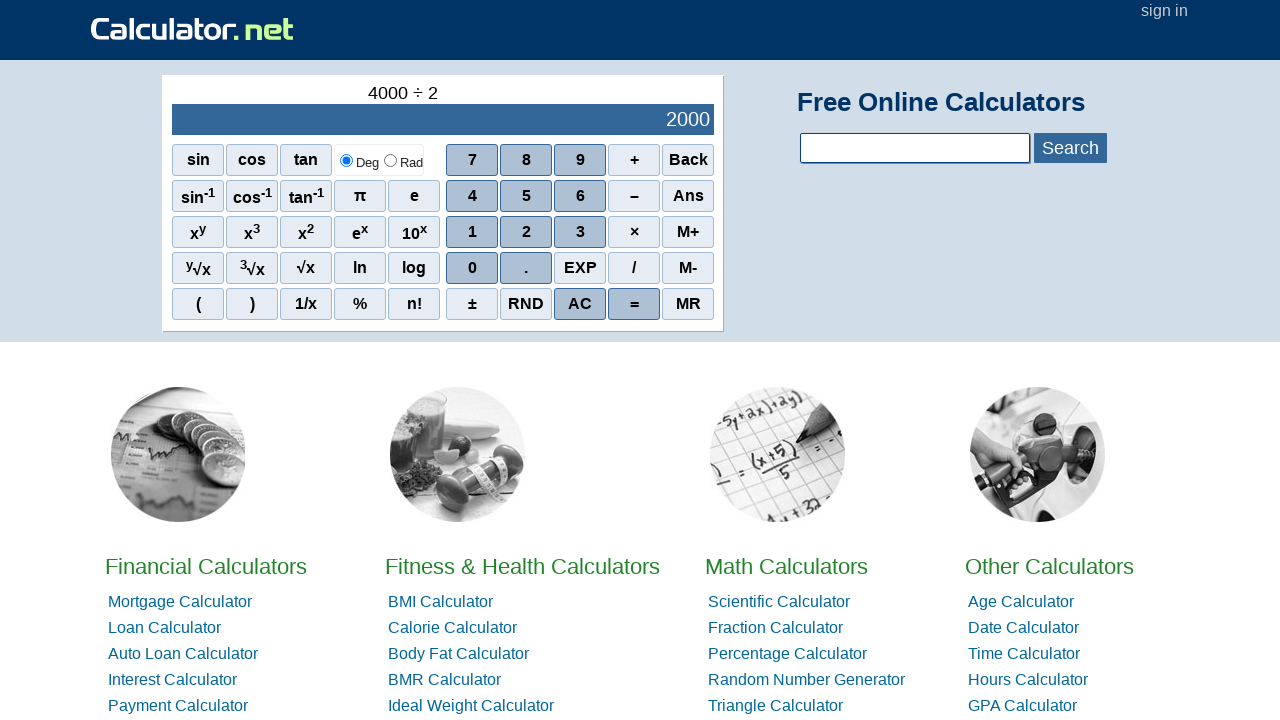

Clicked button 0 (first for divisor) at (472, 268) on //span[@onclick="r(0)"]
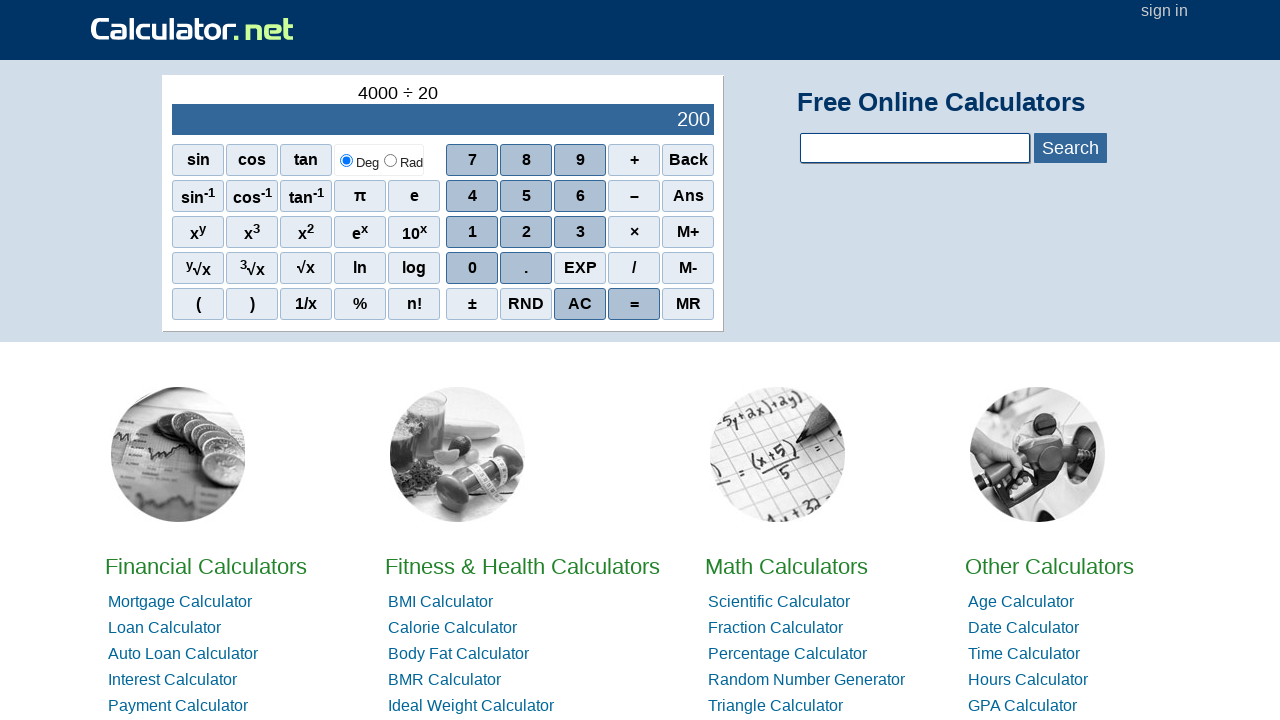

Clicked button 0 (second for divisor) - divisor now shows 200 at (472, 268) on //span[@onclick="r(0)"]
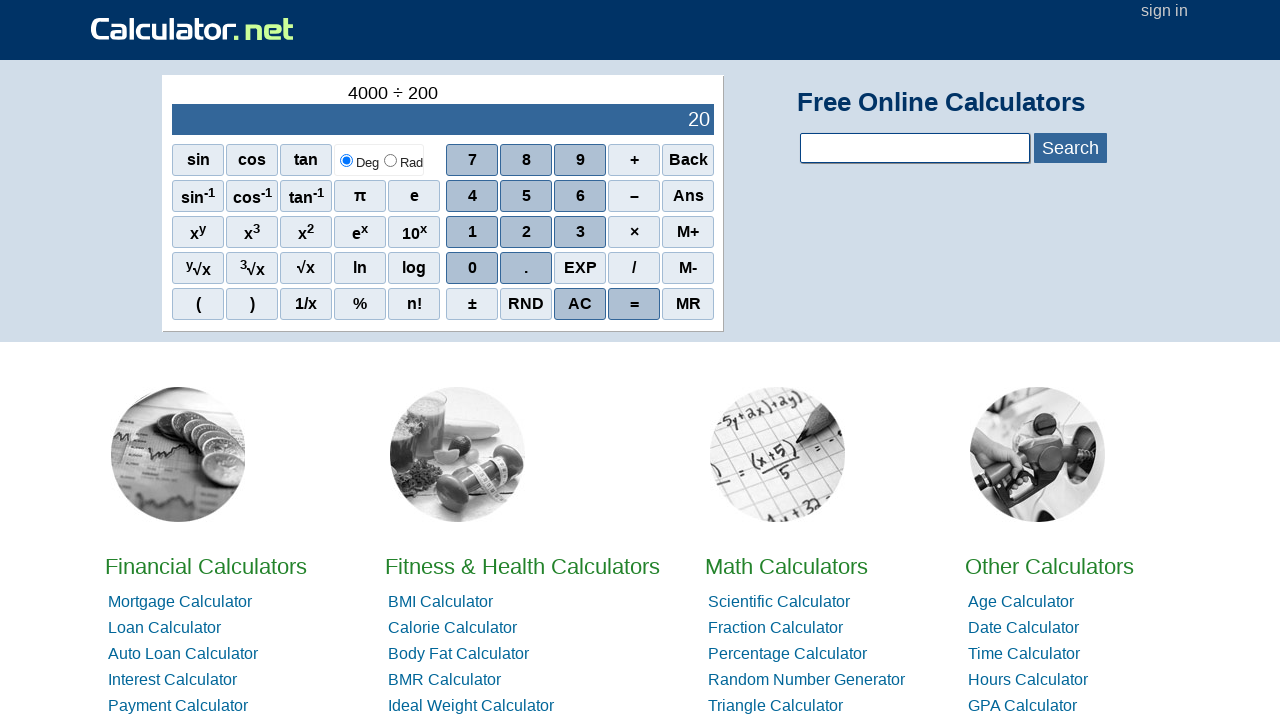

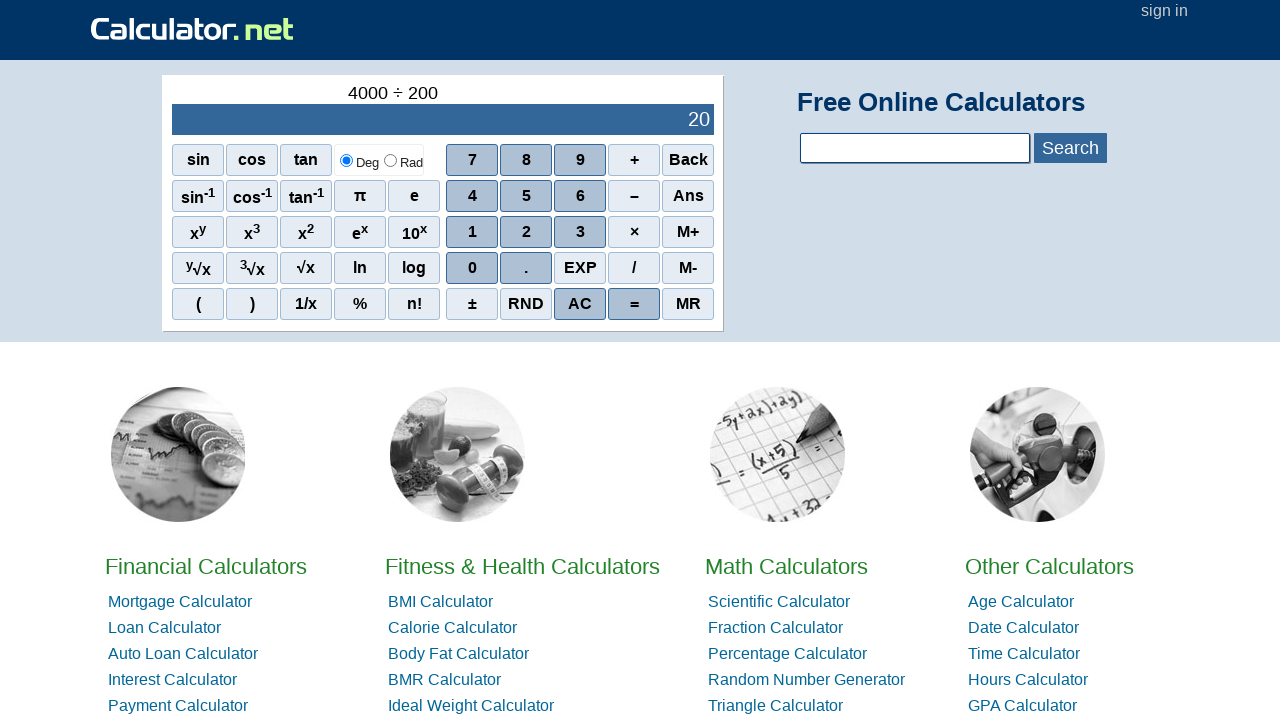